Tests handling of a JavaScript alert dialog by clicking a button to trigger the alert and accepting it

Starting URL: https://selenium-practice.vercel.app/webcontrols/alerts_example.html

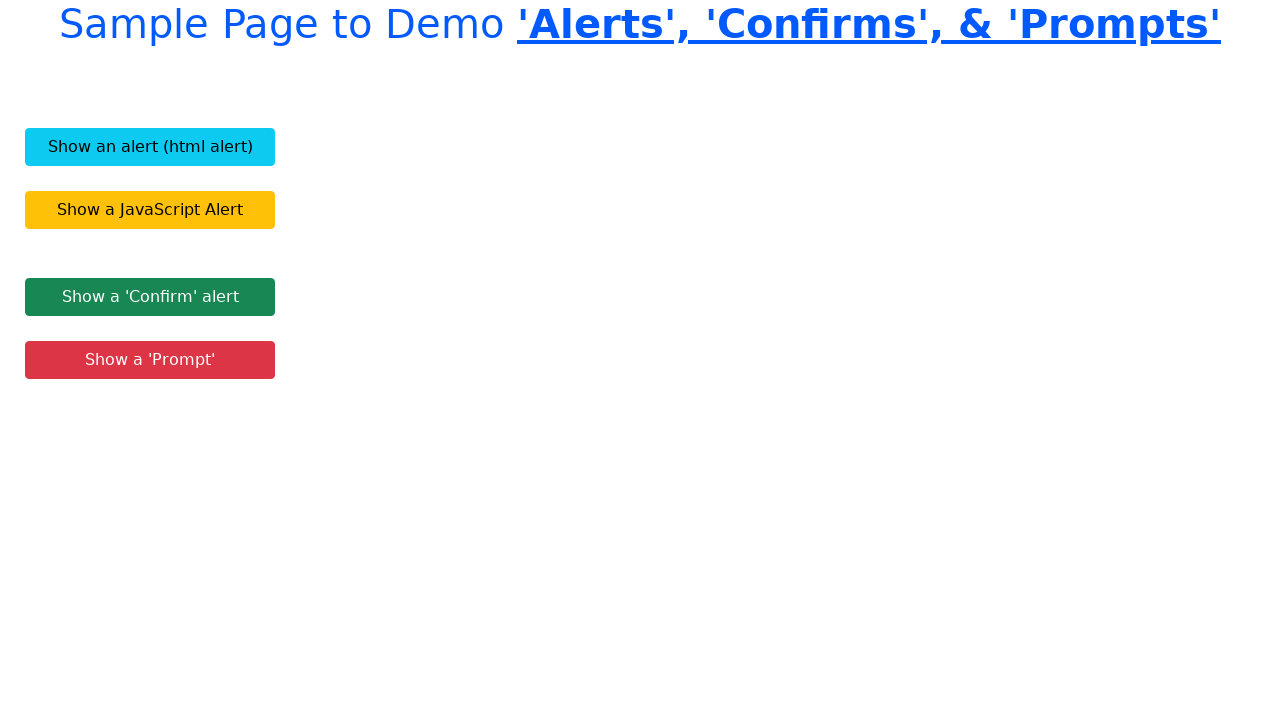

Clicked button to trigger alert dialog at (150, 210) on .btn-warning
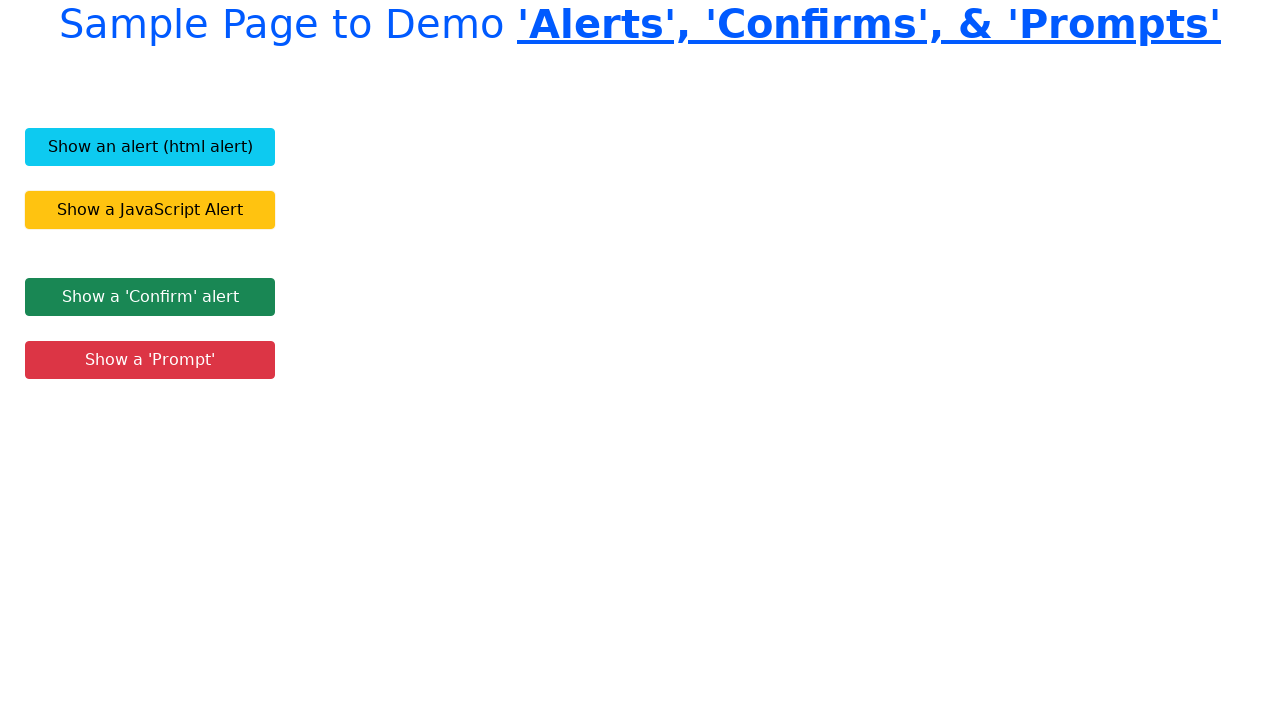

Set up dialog handler to accept alert
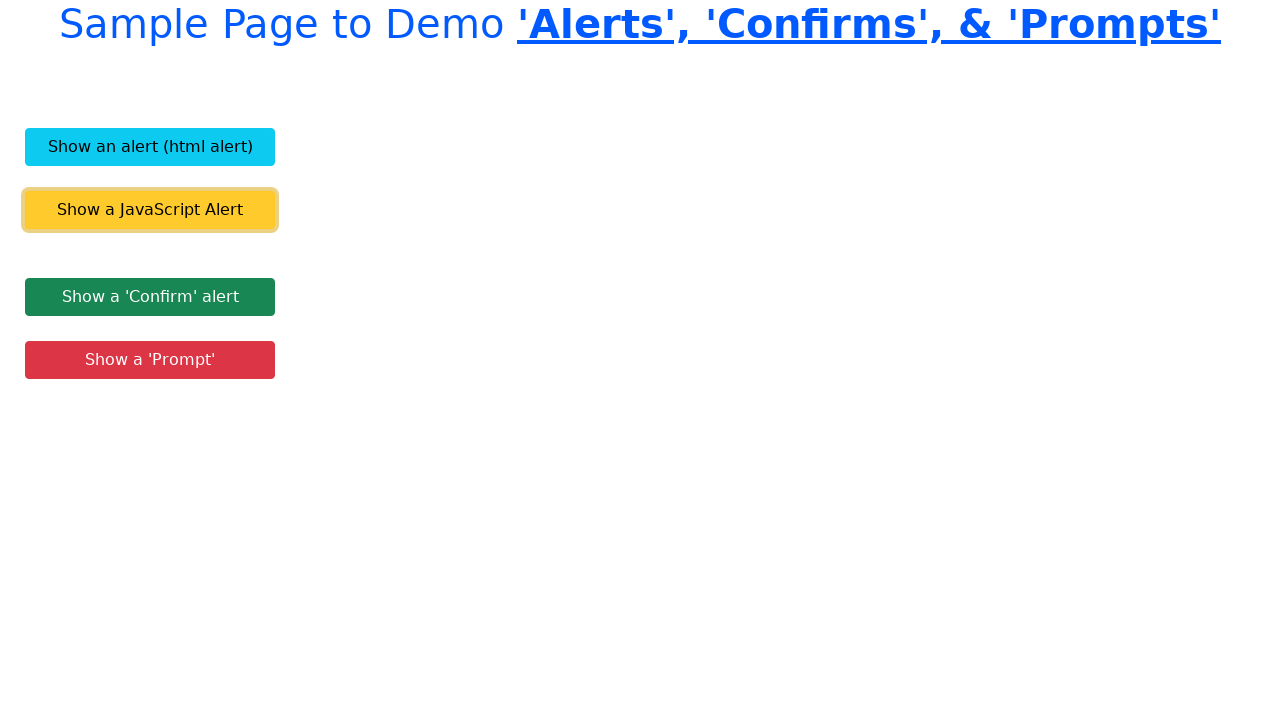

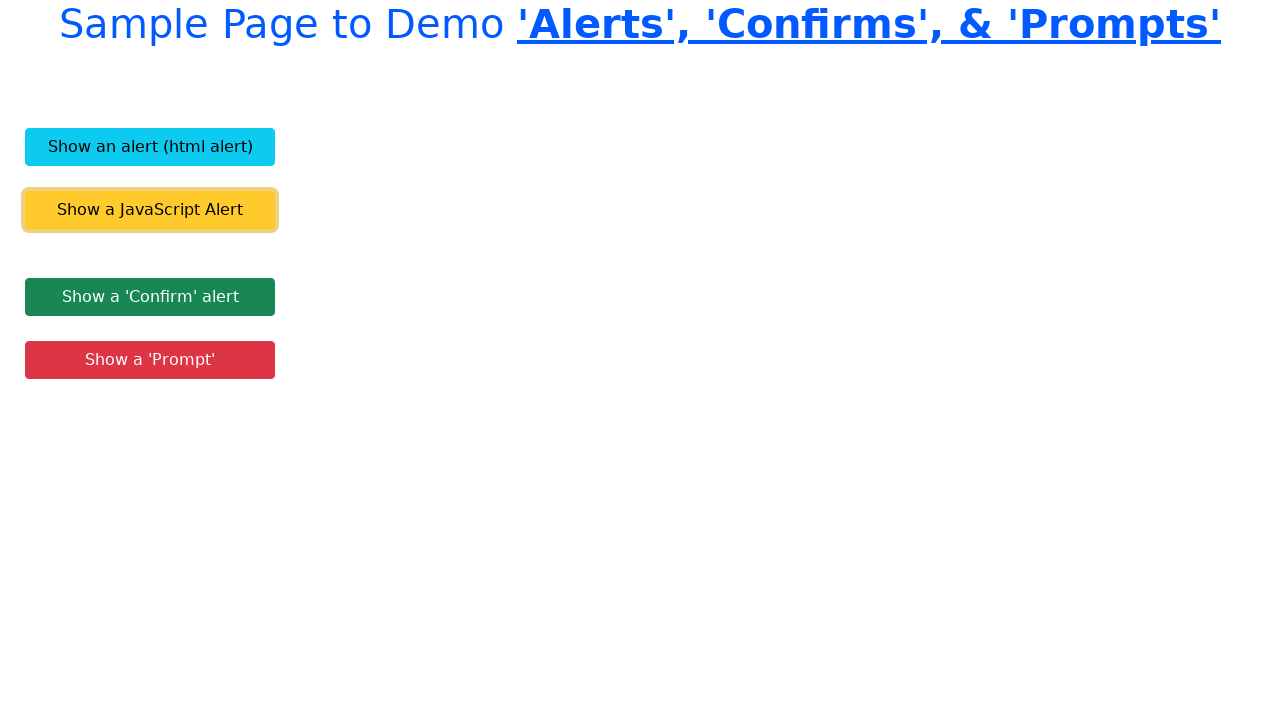